Tests editing a todo item by double-clicking and entering new text

Starting URL: https://demo.playwright.dev/todomvc

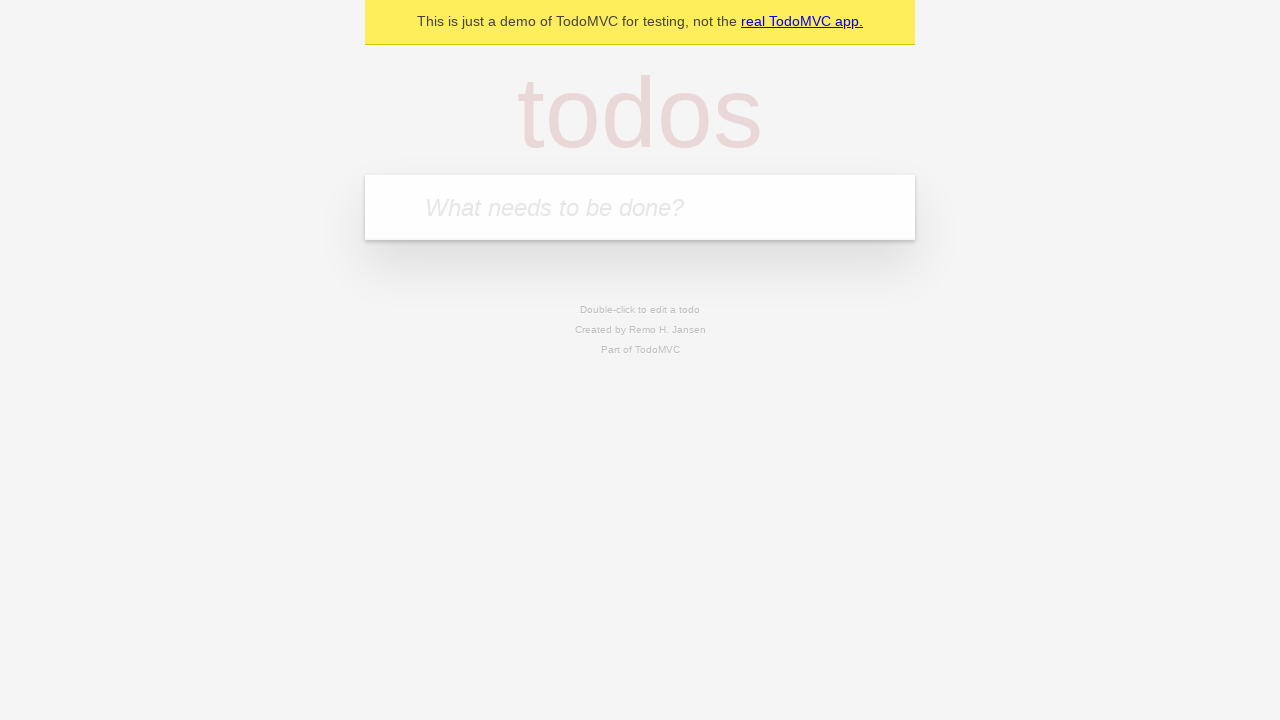

Filled new todo field with 'buy some cheese' on internal:attr=[placeholder="What needs to be done?"i]
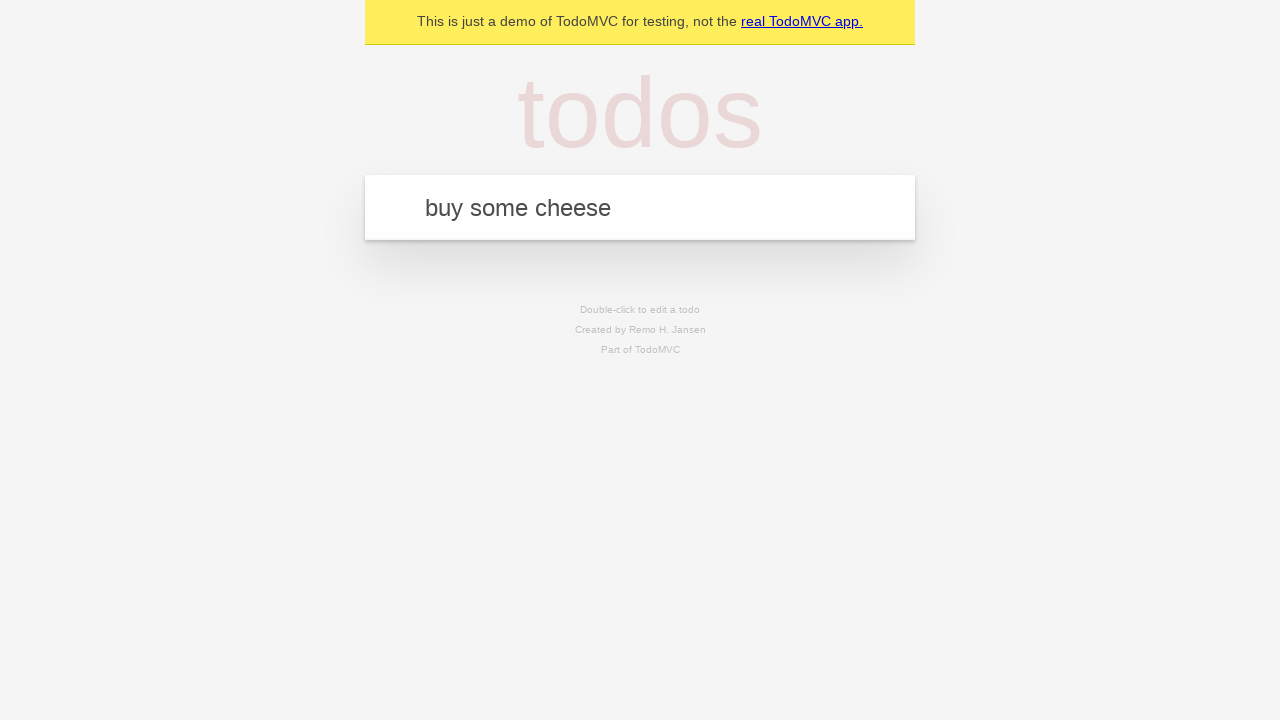

Pressed Enter to create todo 'buy some cheese' on internal:attr=[placeholder="What needs to be done?"i]
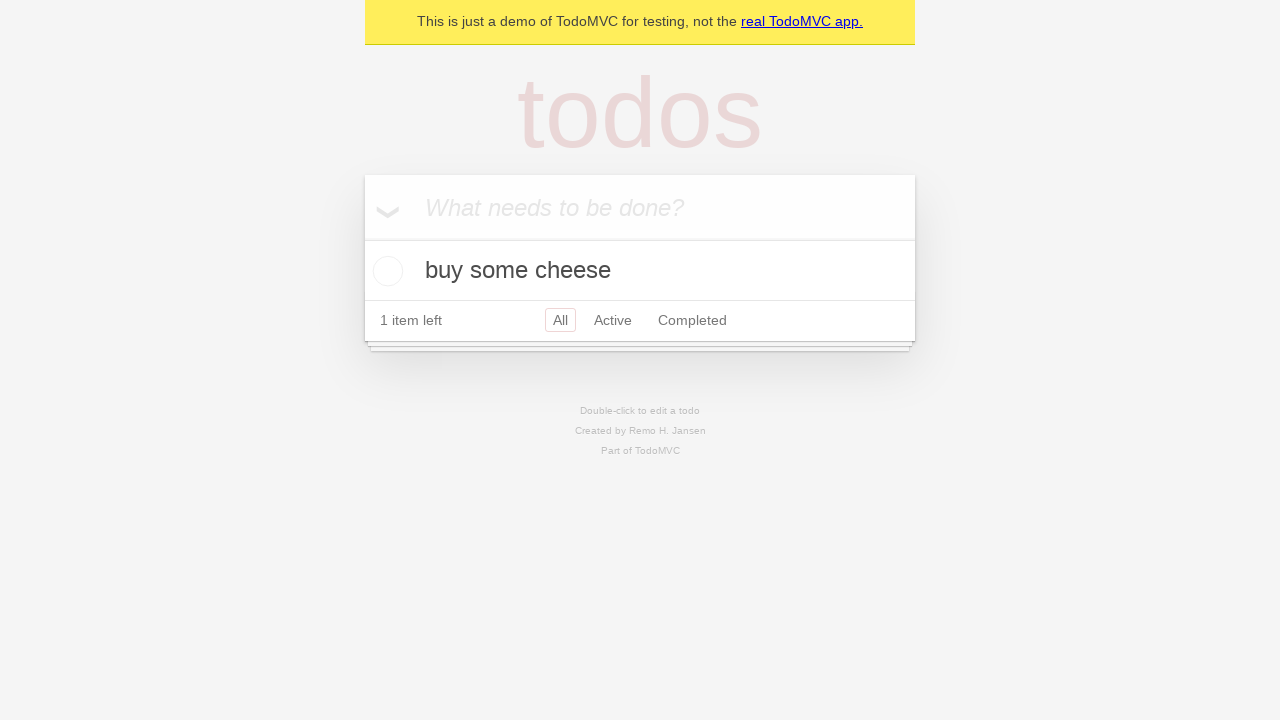

Filled new todo field with 'feed the cat' on internal:attr=[placeholder="What needs to be done?"i]
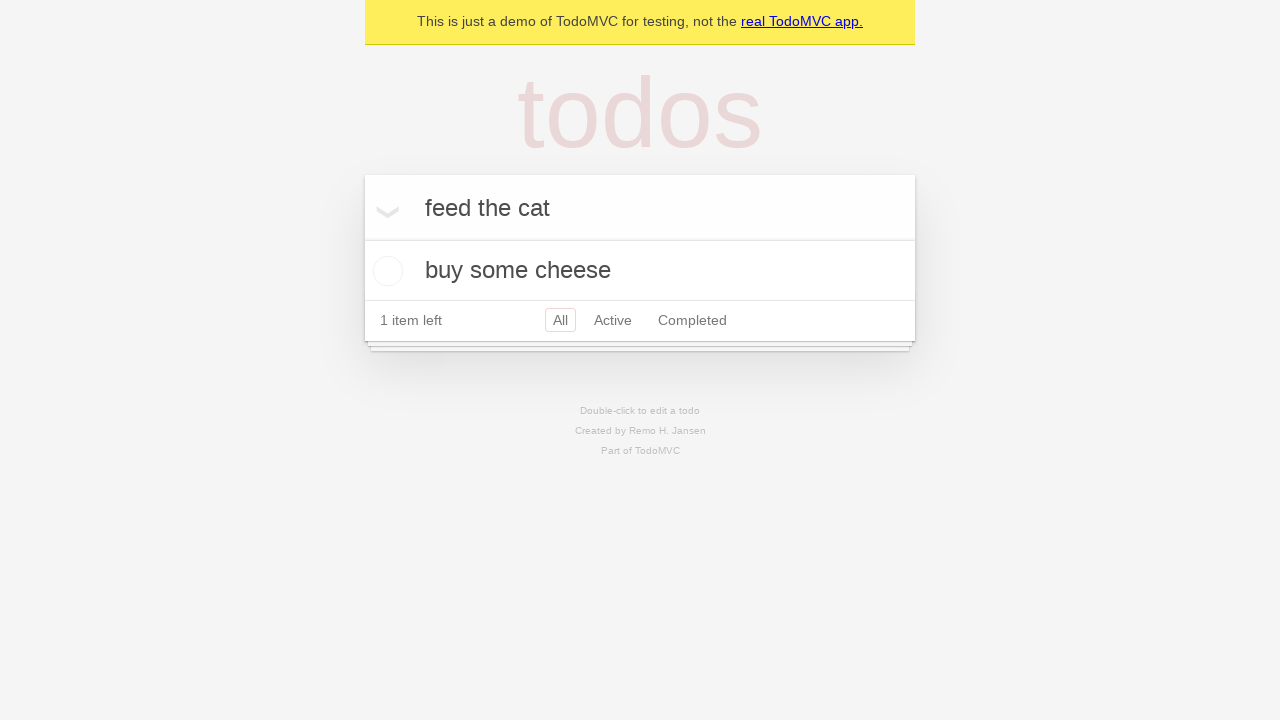

Pressed Enter to create todo 'feed the cat' on internal:attr=[placeholder="What needs to be done?"i]
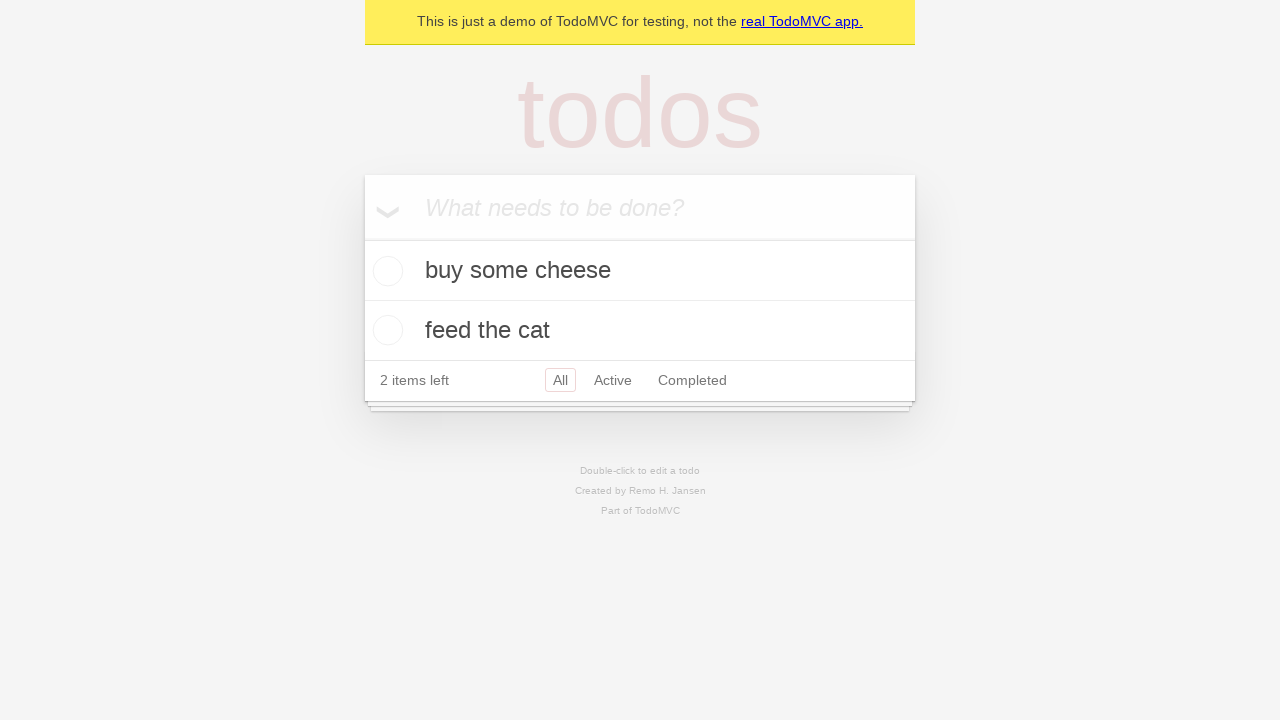

Filled new todo field with 'book a doctors appointment' on internal:attr=[placeholder="What needs to be done?"i]
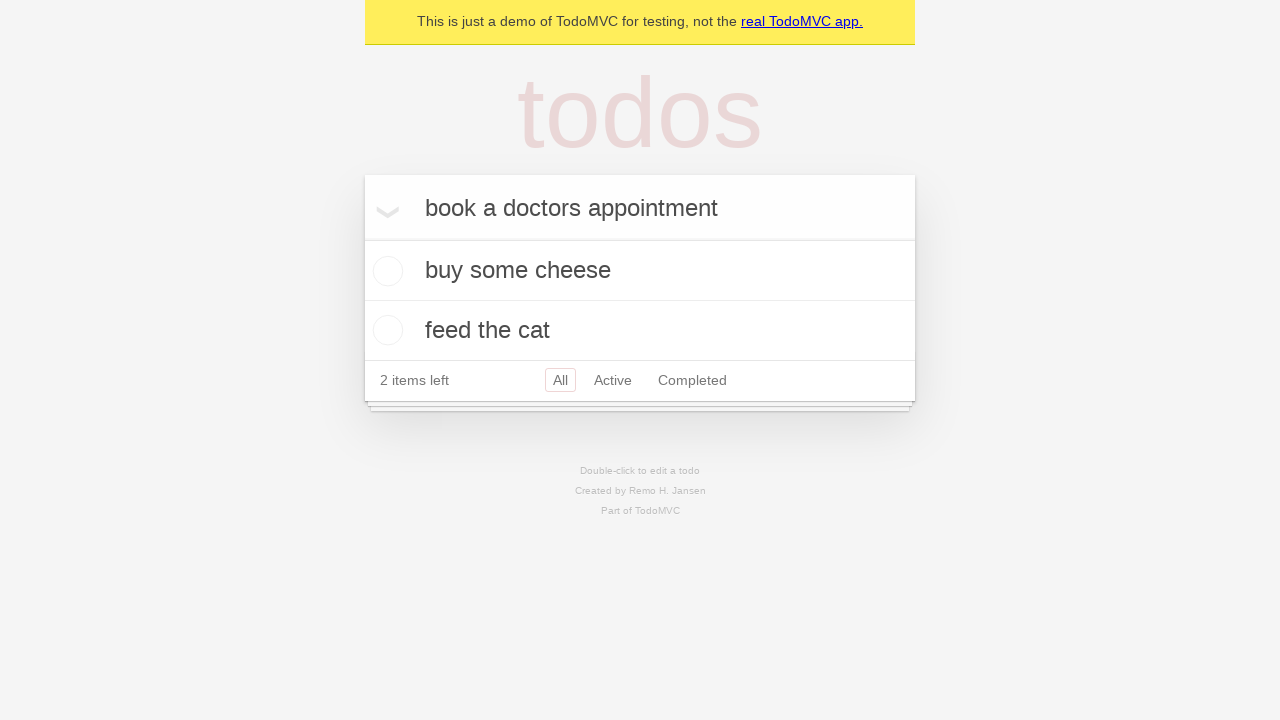

Pressed Enter to create todo 'book a doctors appointment' on internal:attr=[placeholder="What needs to be done?"i]
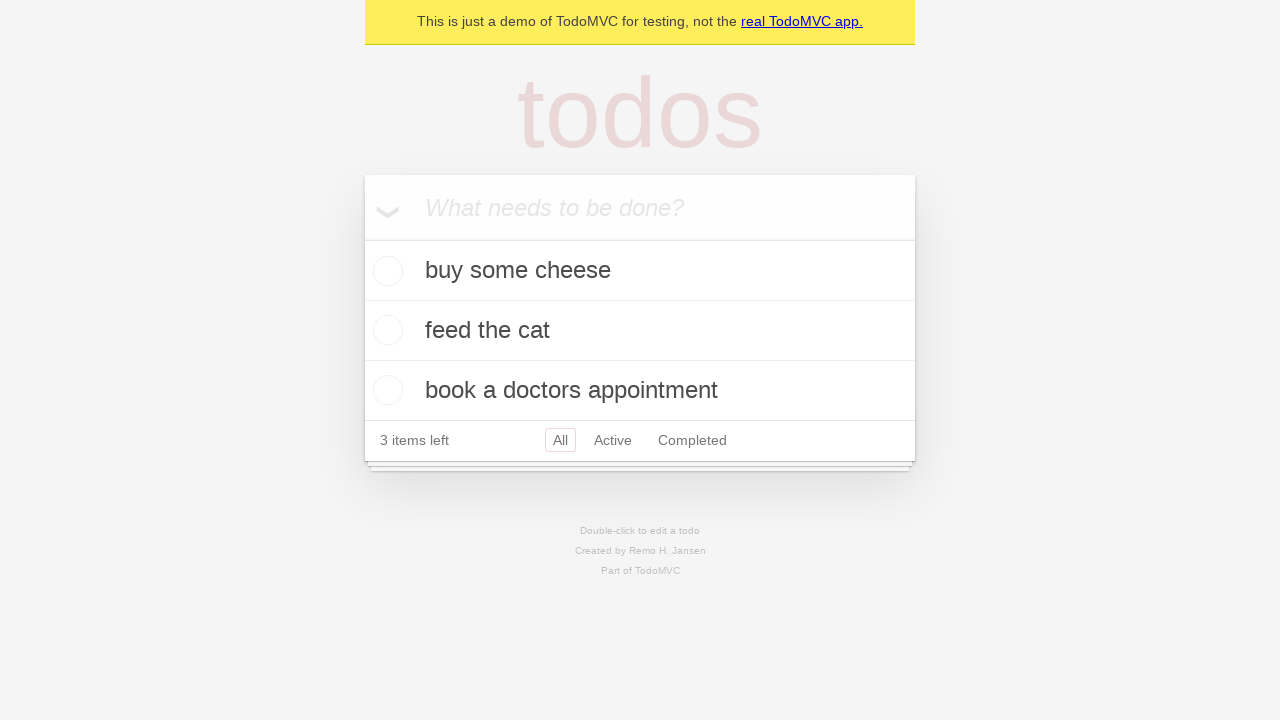

Double-clicked second todo item to enter edit mode at (640, 331) on [data-testid='todo-item'] >> nth=1
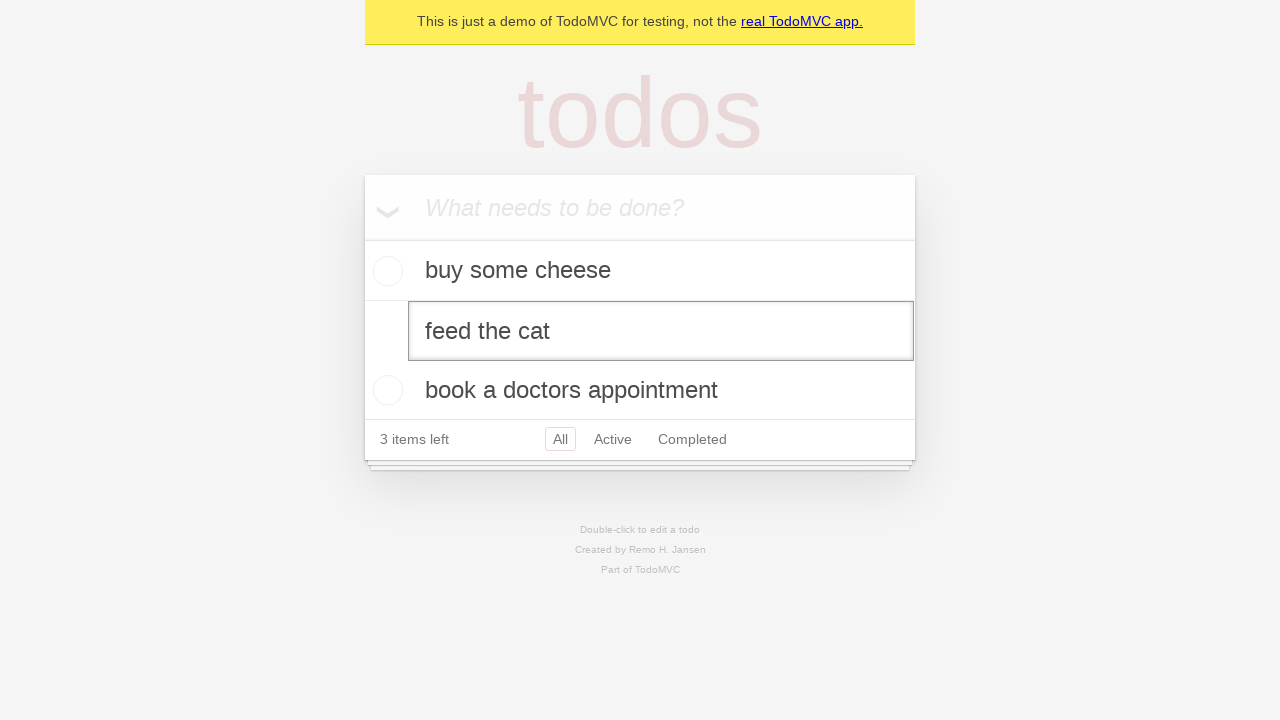

Filled edit field with 'buy some sausages' on [data-testid='todo-item'] >> nth=1 >> internal:role=textbox[name="Edit"i]
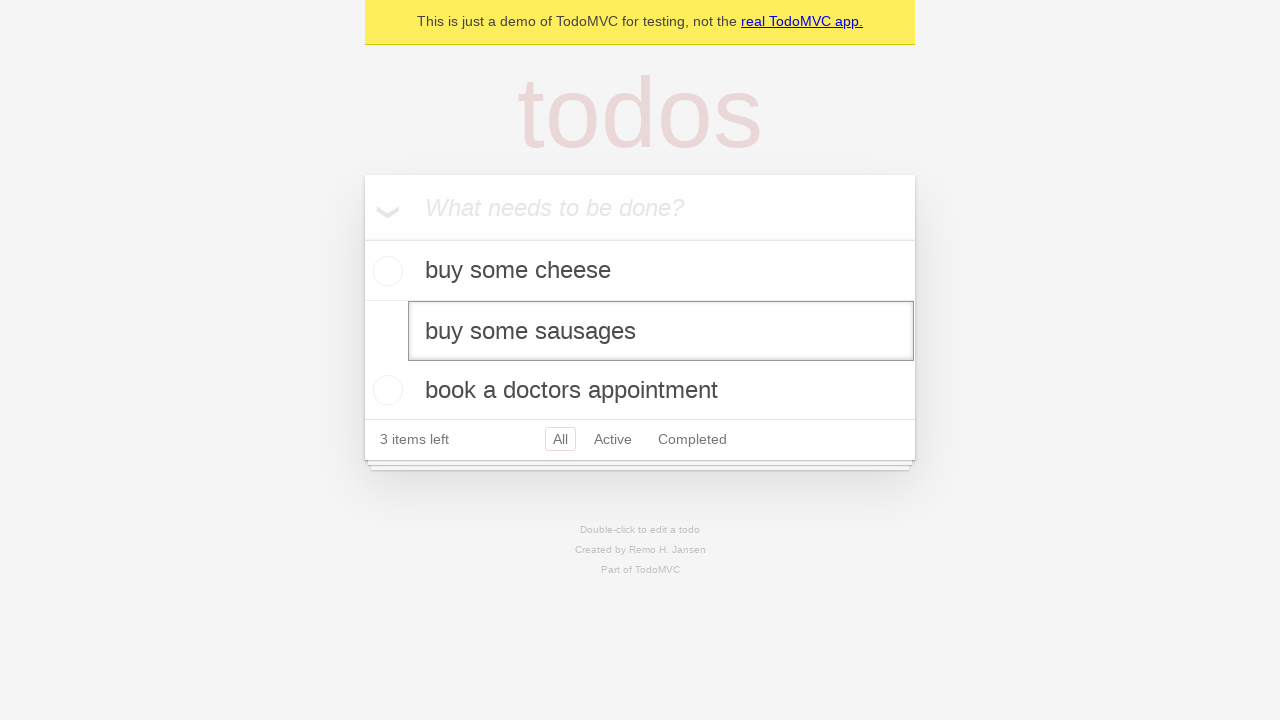

Pressed Enter to save edited todo item on [data-testid='todo-item'] >> nth=1 >> internal:role=textbox[name="Edit"i]
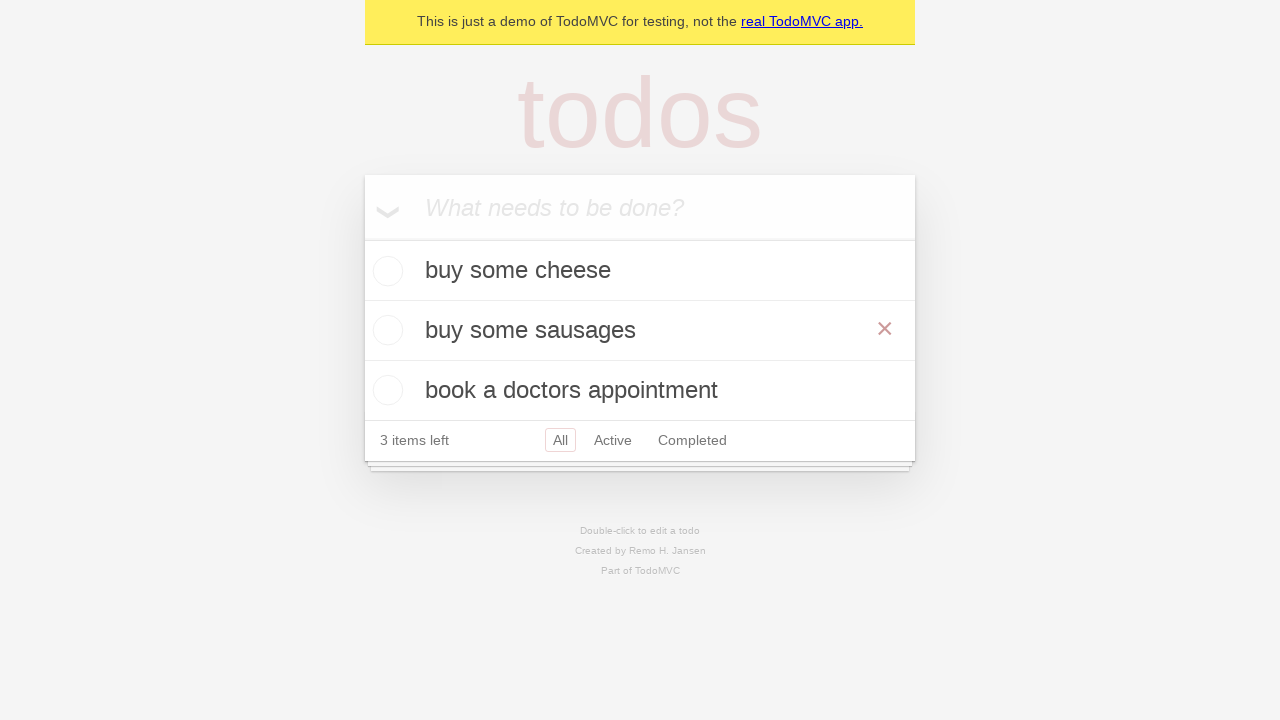

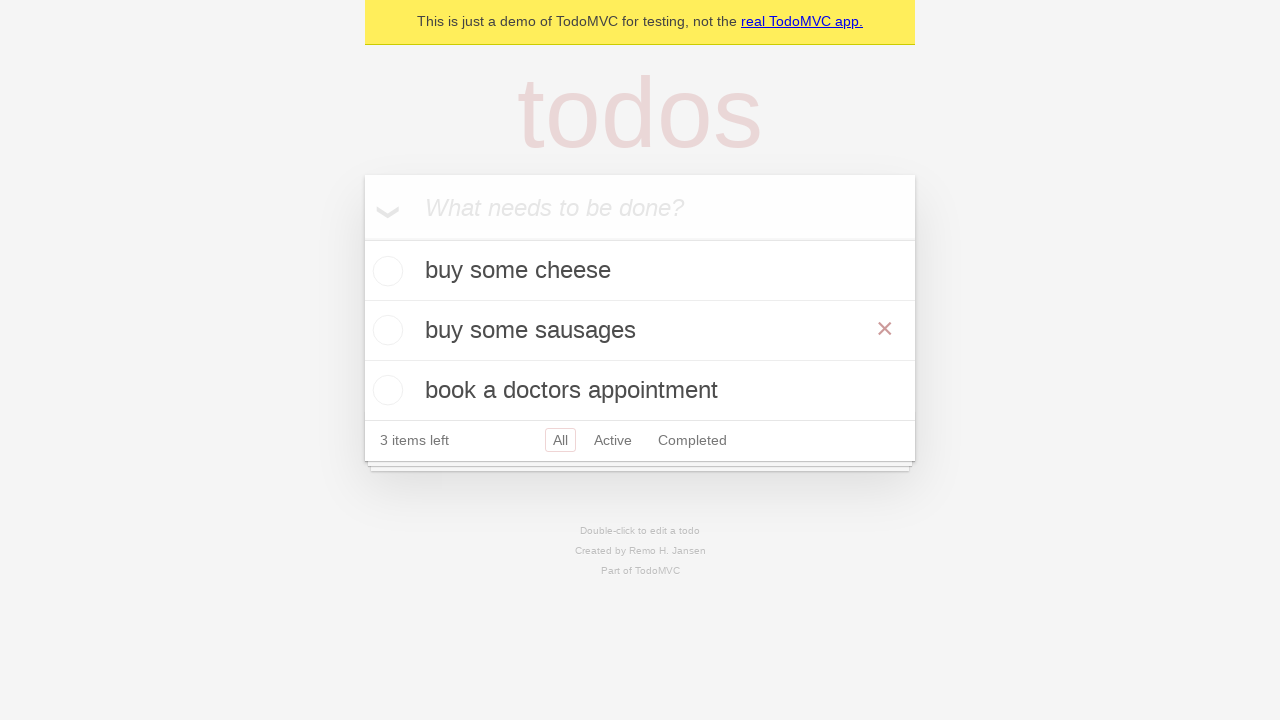